Tests handling of a JavaScript confirm dialog by clicking the confirm button and accepting the dialog

Starting URL: https://the-internet.herokuapp.com/javascript_alerts

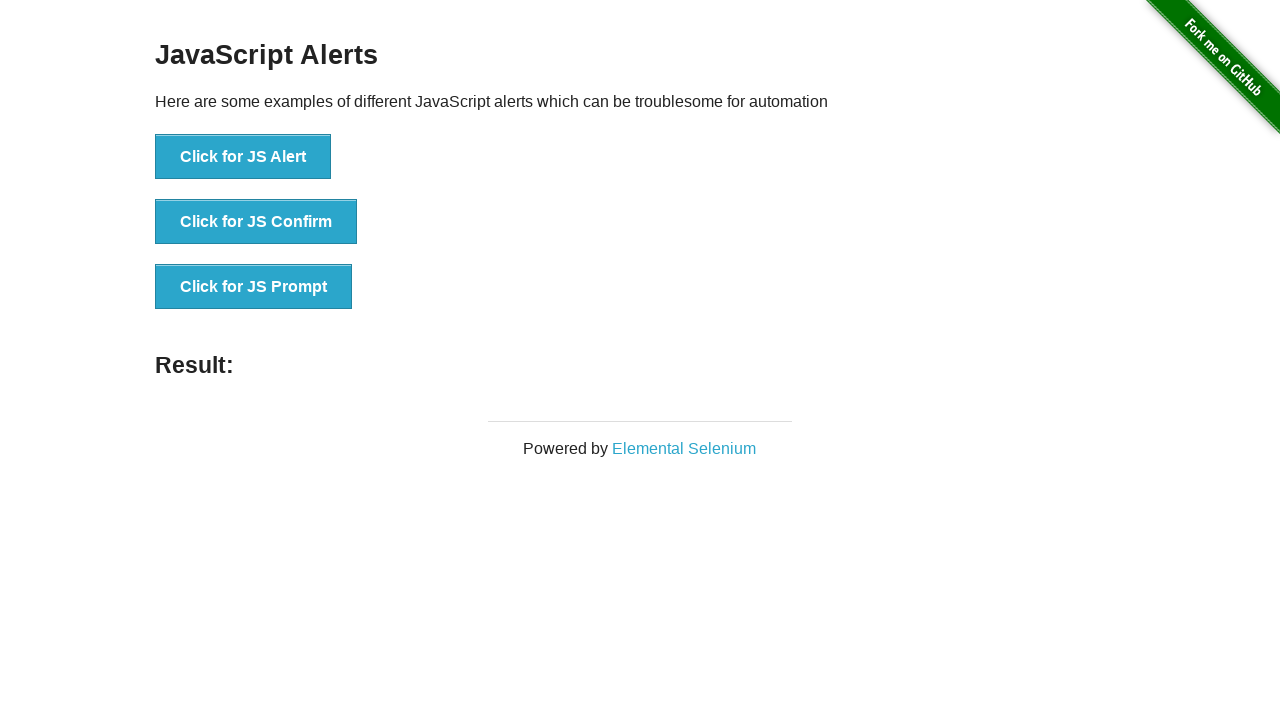

Set up dialog handler to accept confirm dialogs
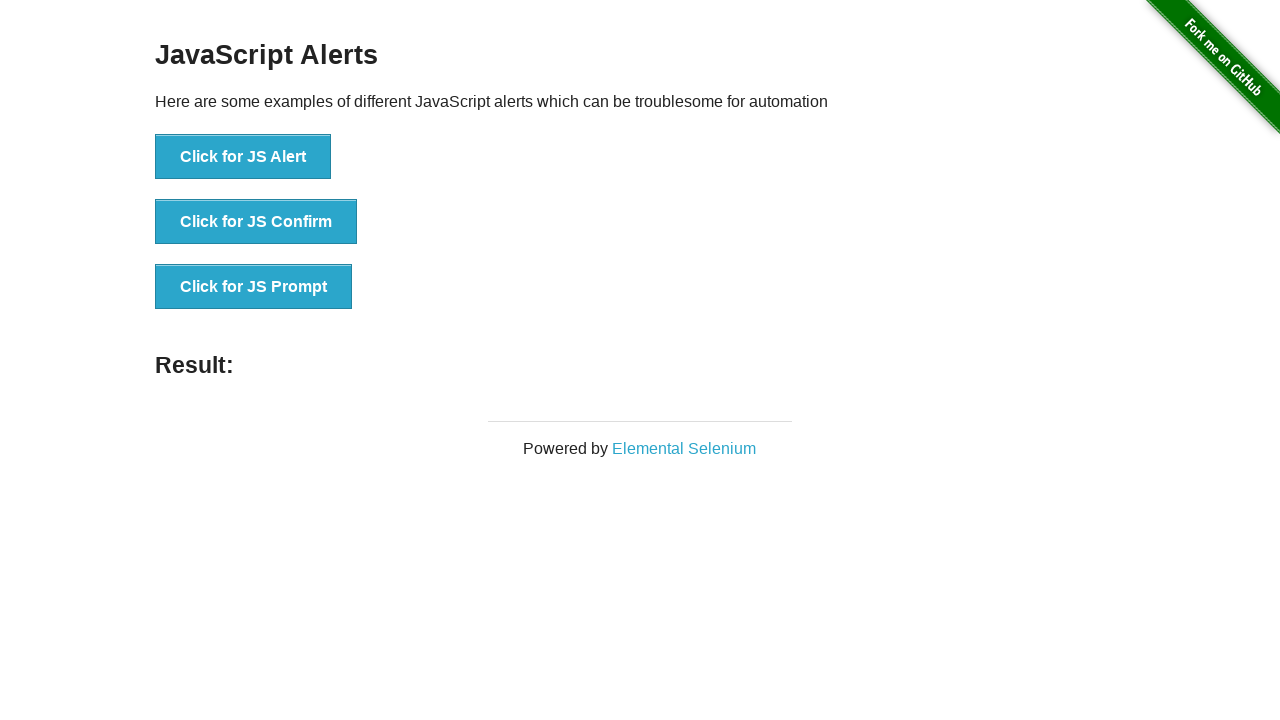

Clicked button to trigger confirm dialog at (256, 222) on text="Click for JS Confirm"
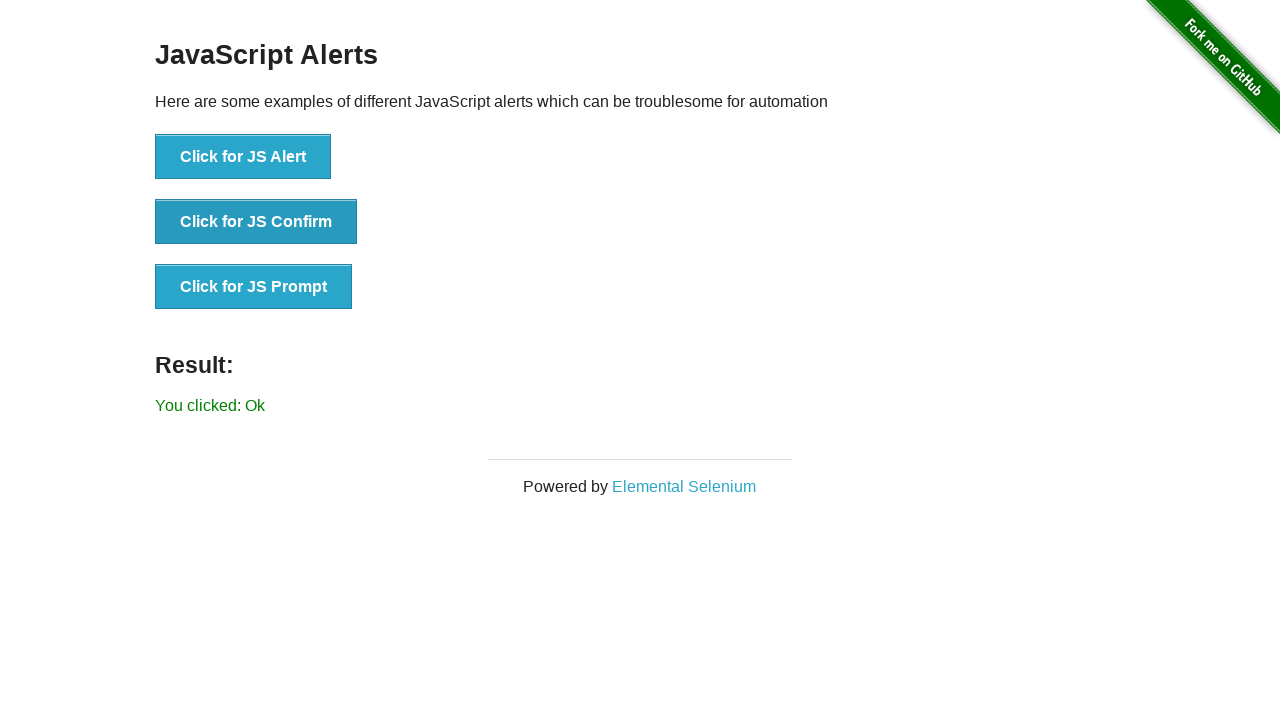

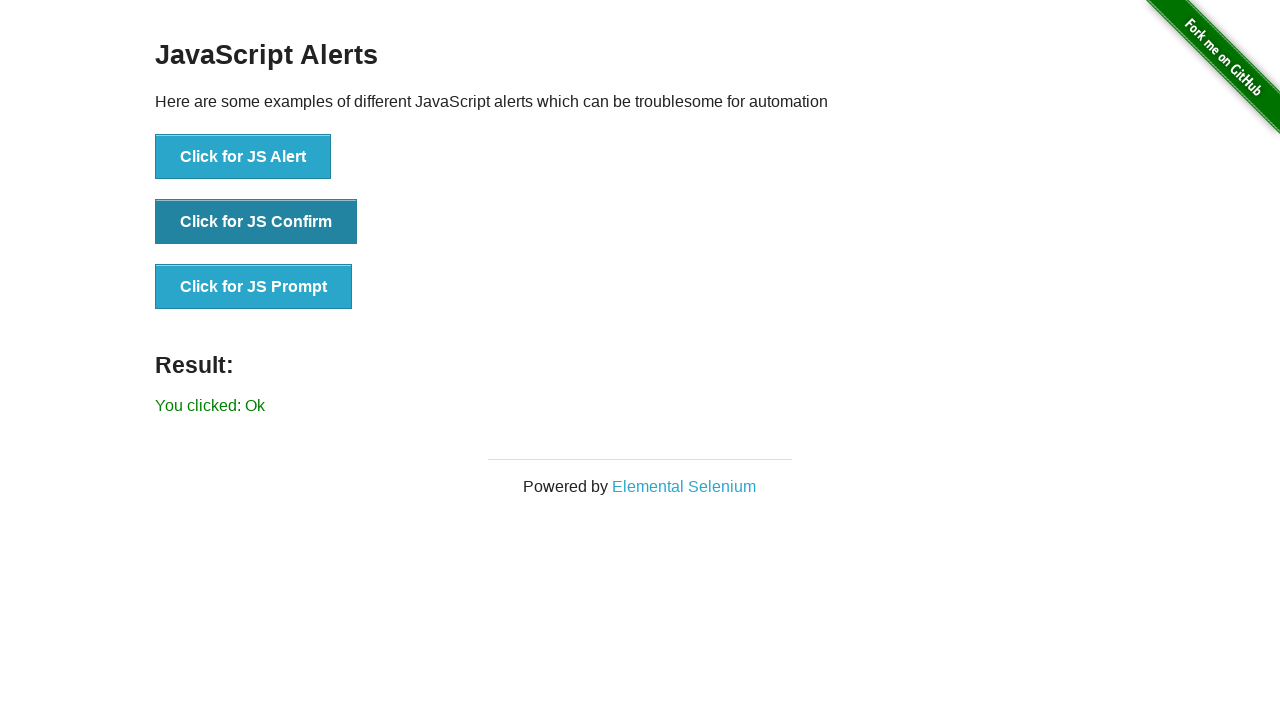